Tests that whitespace is trimmed from edited todo text

Starting URL: https://demo.playwright.dev/todomvc

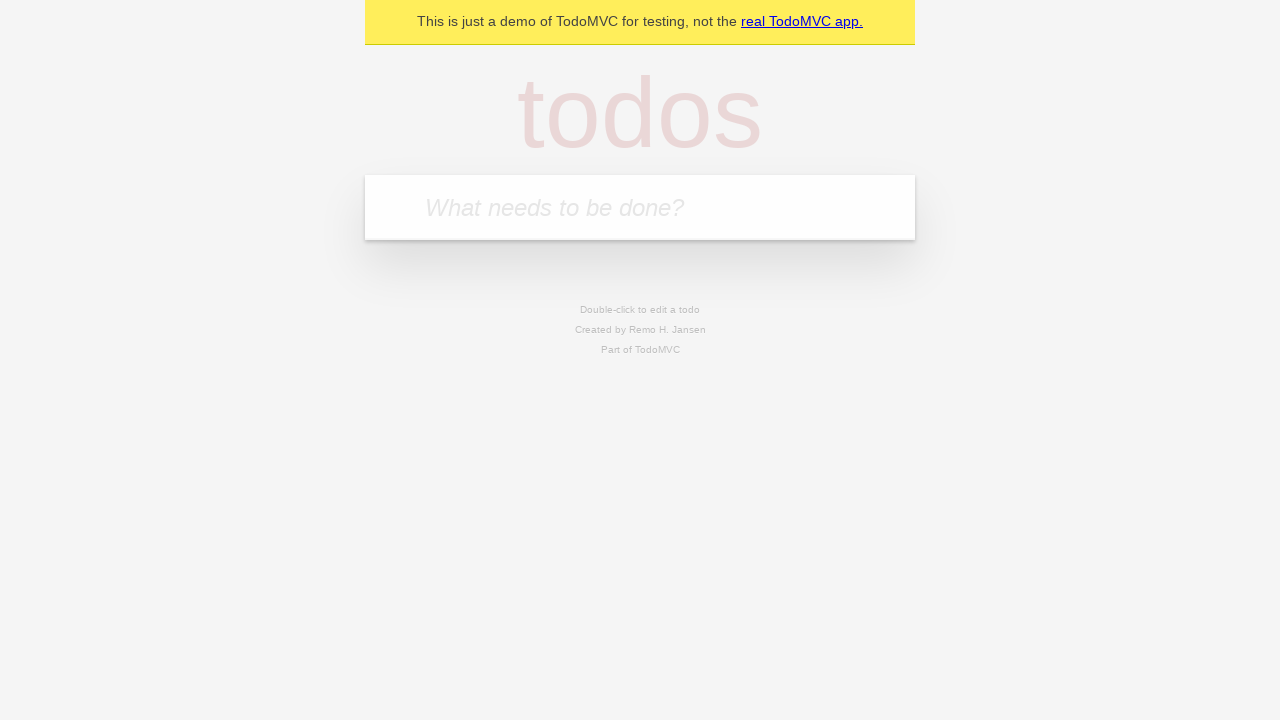

Filled todo input with 'buy some cheese' on internal:attr=[placeholder="What needs to be done?"i]
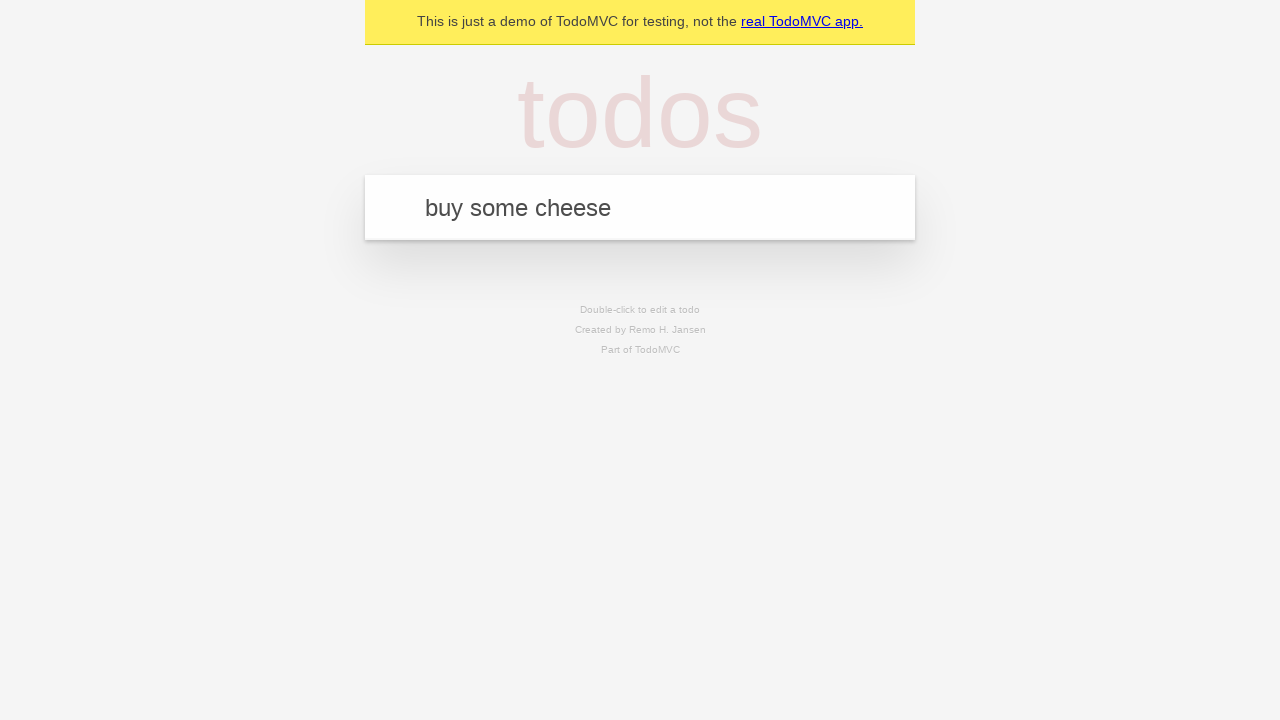

Pressed Enter to create todo 'buy some cheese' on internal:attr=[placeholder="What needs to be done?"i]
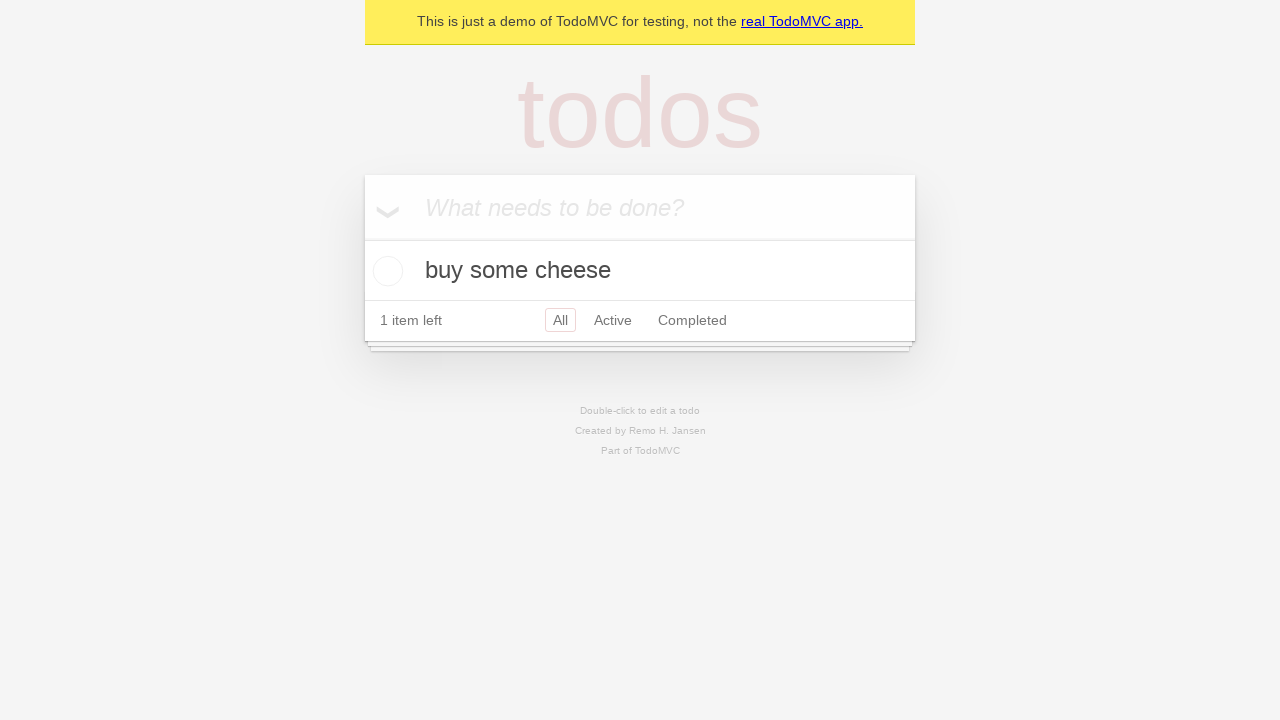

Filled todo input with 'feed the cat' on internal:attr=[placeholder="What needs to be done?"i]
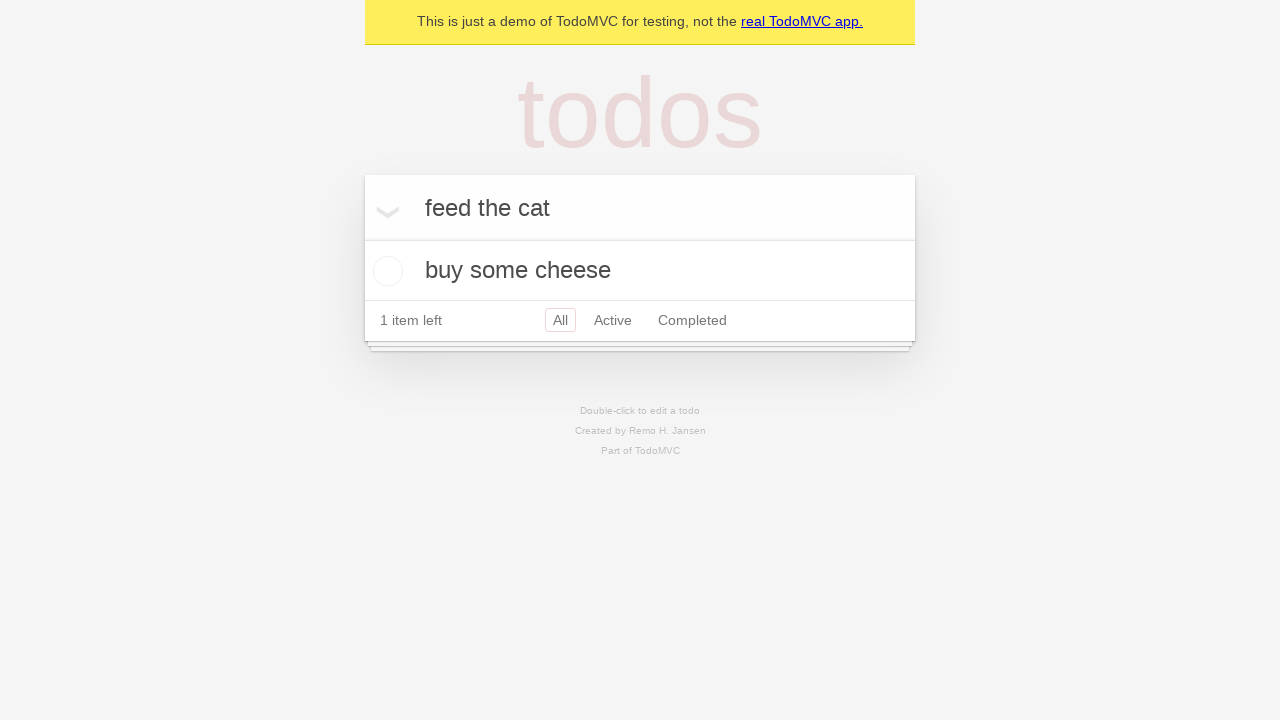

Pressed Enter to create todo 'feed the cat' on internal:attr=[placeholder="What needs to be done?"i]
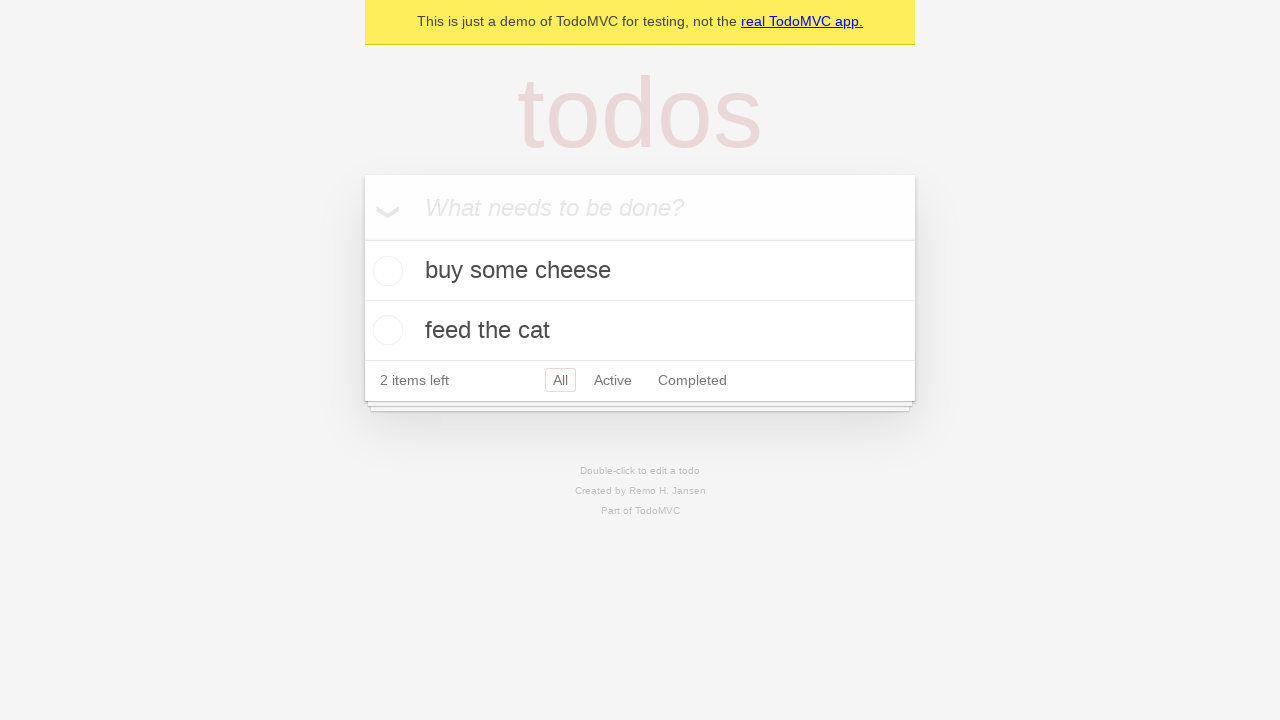

Filled todo input with 'book a doctors appointment' on internal:attr=[placeholder="What needs to be done?"i]
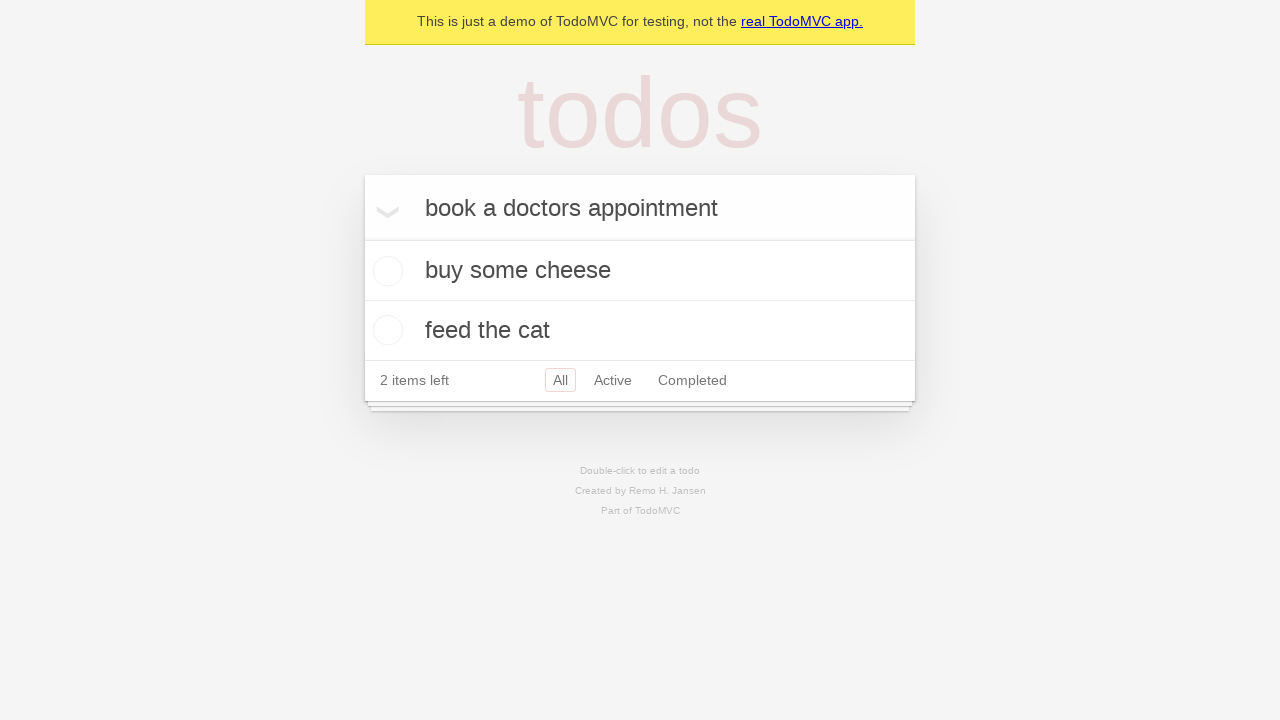

Pressed Enter to create todo 'book a doctors appointment' on internal:attr=[placeholder="What needs to be done?"i]
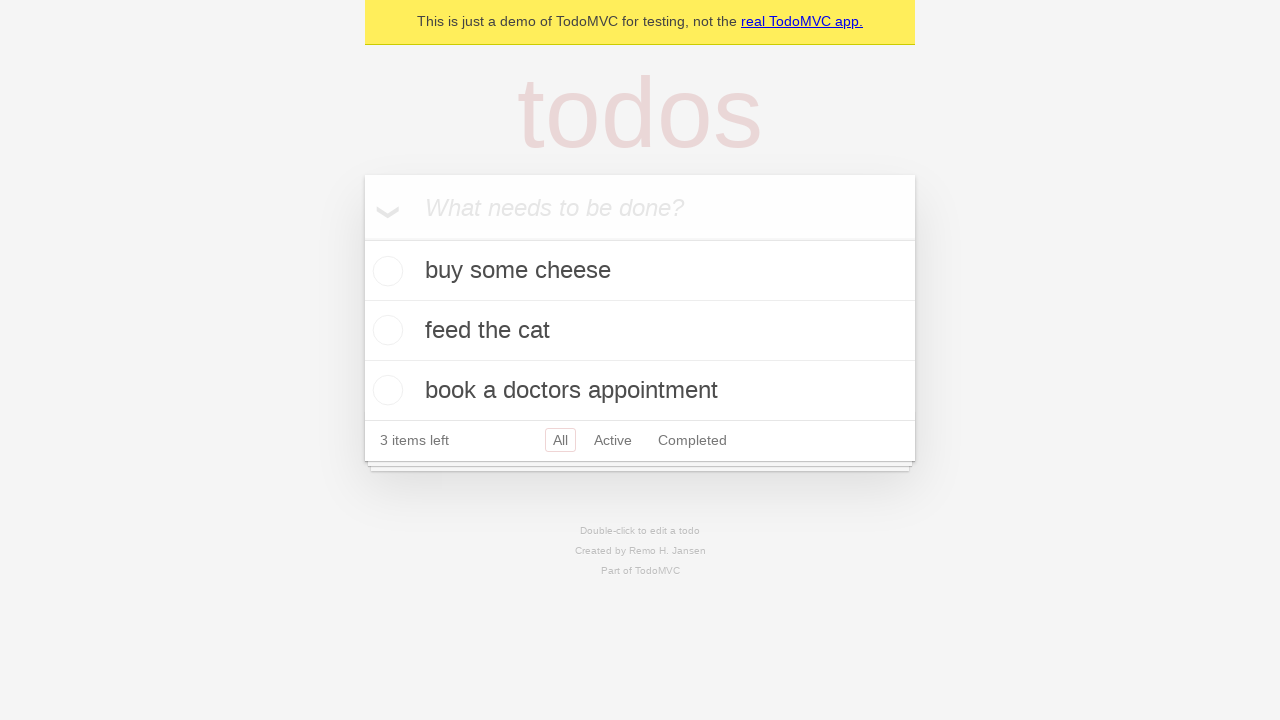

Waited for all 3 todo items to be created
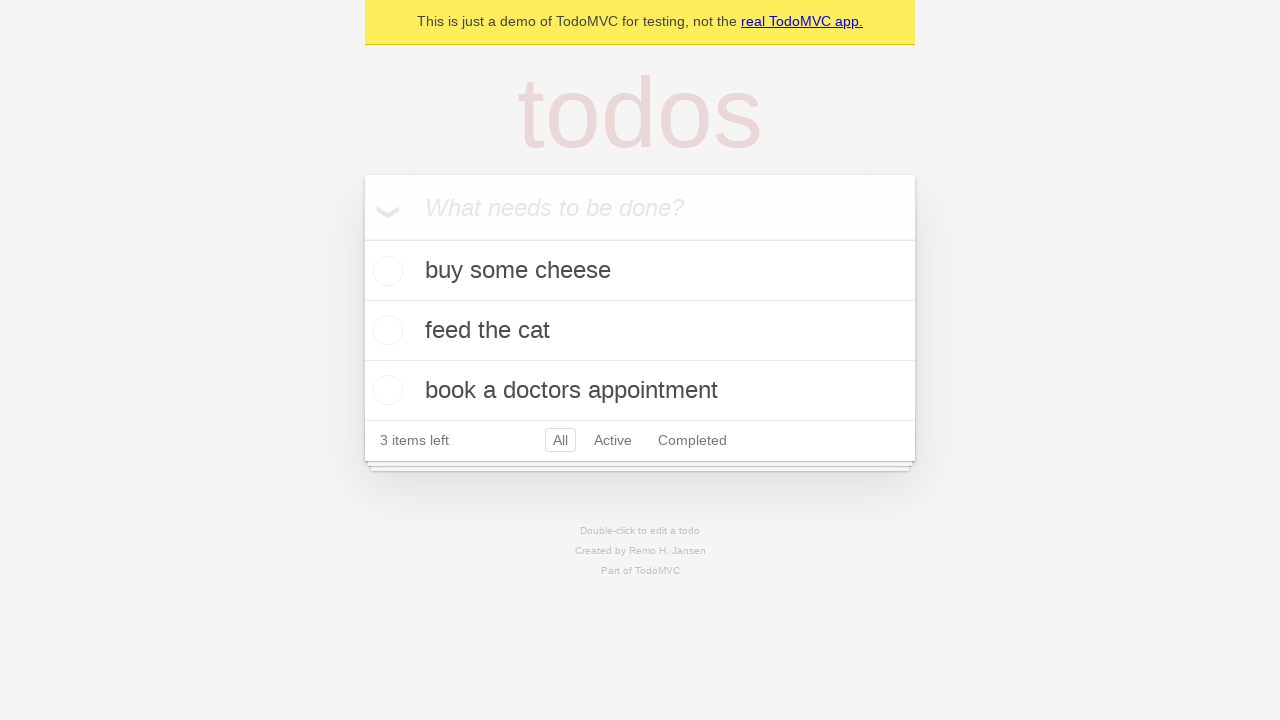

Double-clicked second todo item to enter edit mode at (640, 331) on internal:testid=[data-testid="todo-item"s] >> nth=1
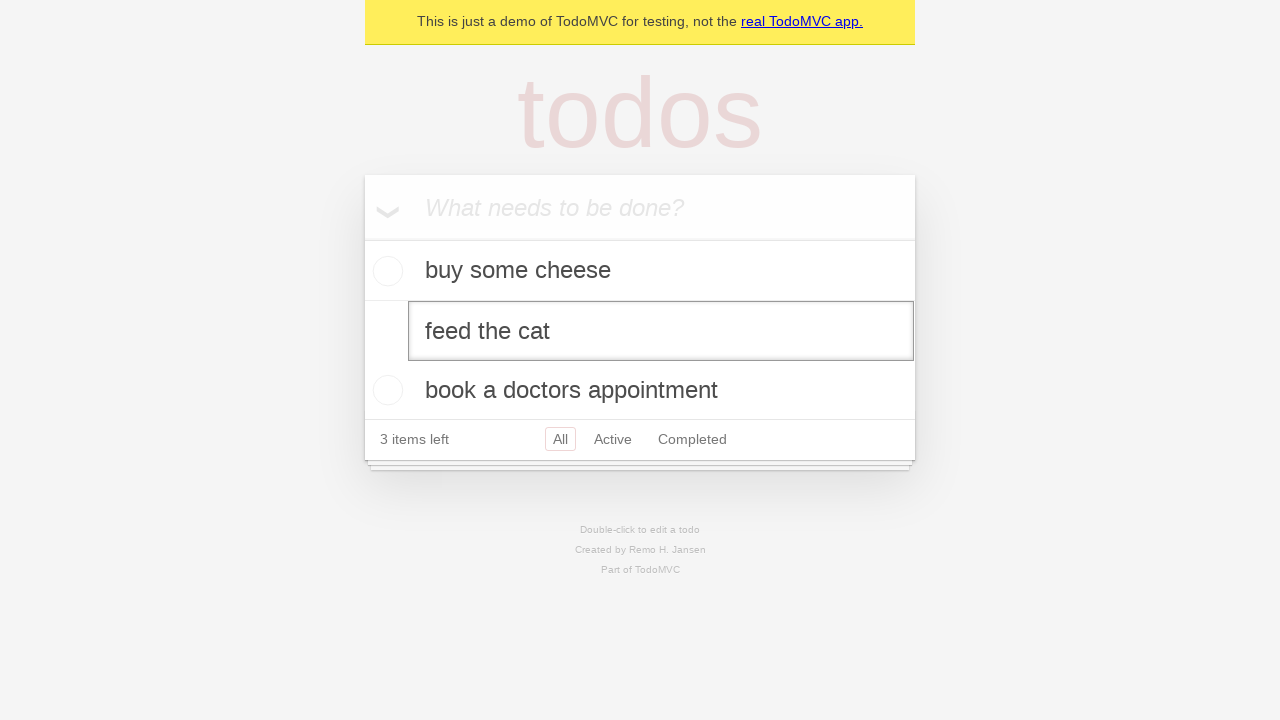

Filled edit field with text containing leading and trailing whitespace on internal:testid=[data-testid="todo-item"s] >> nth=1 >> internal:role=textbox[nam
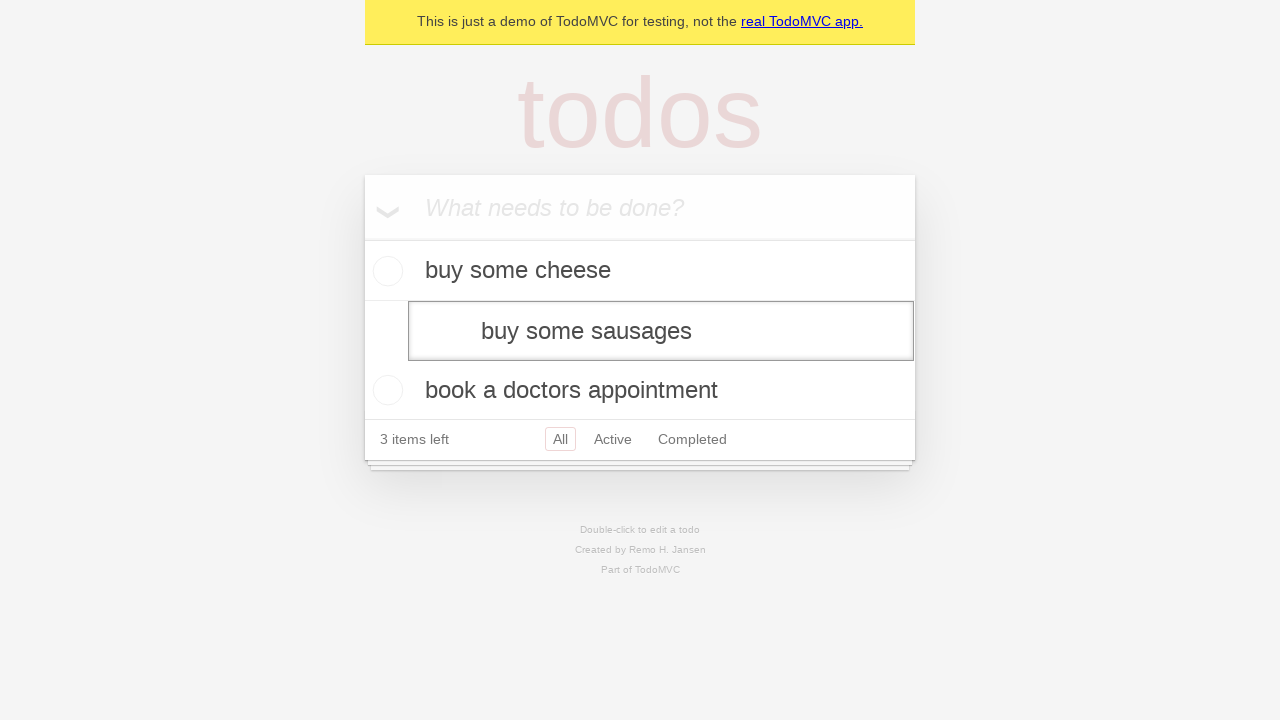

Pressed Enter to confirm edit and verify whitespace trimming on internal:testid=[data-testid="todo-item"s] >> nth=1 >> internal:role=textbox[nam
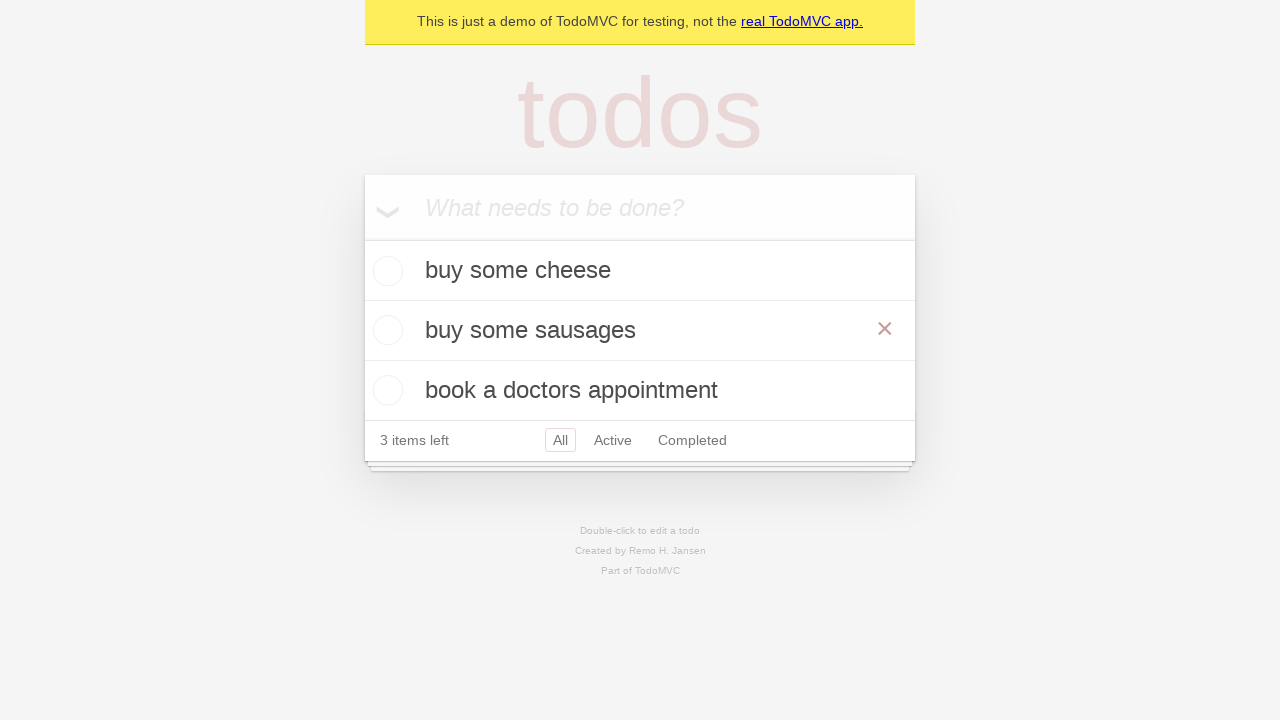

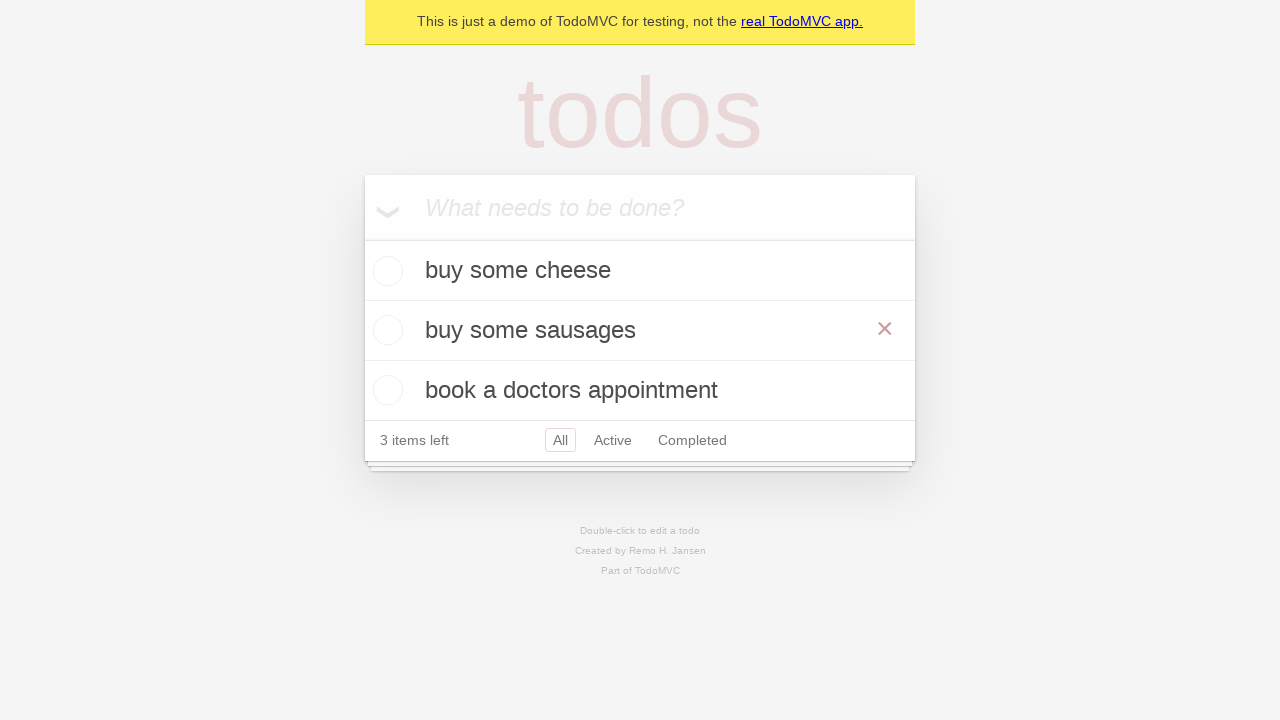